Tests a web form by filling in text input, password, textarea, selecting a checkbox and dropdown option, then submitting the form

Starting URL: https://www.selenium.dev/selenium/web/web-form.html

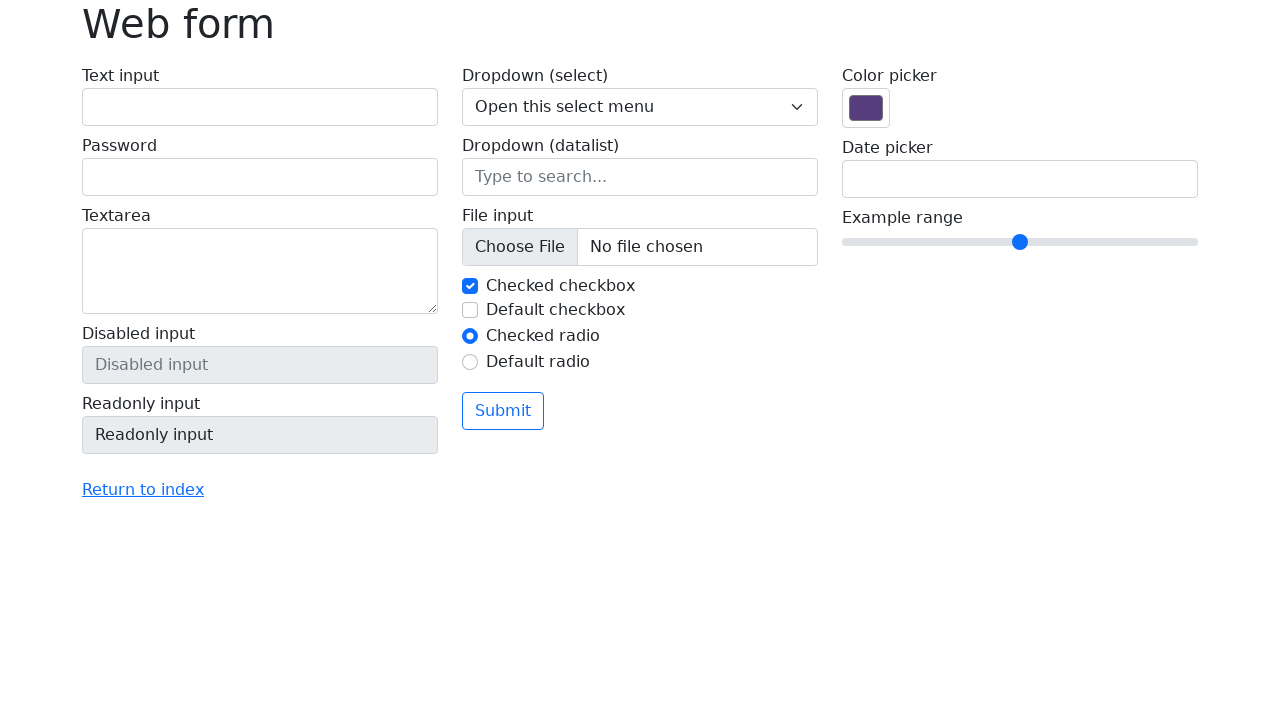

Filled text input field with 'Priya' on input[name='my-text']
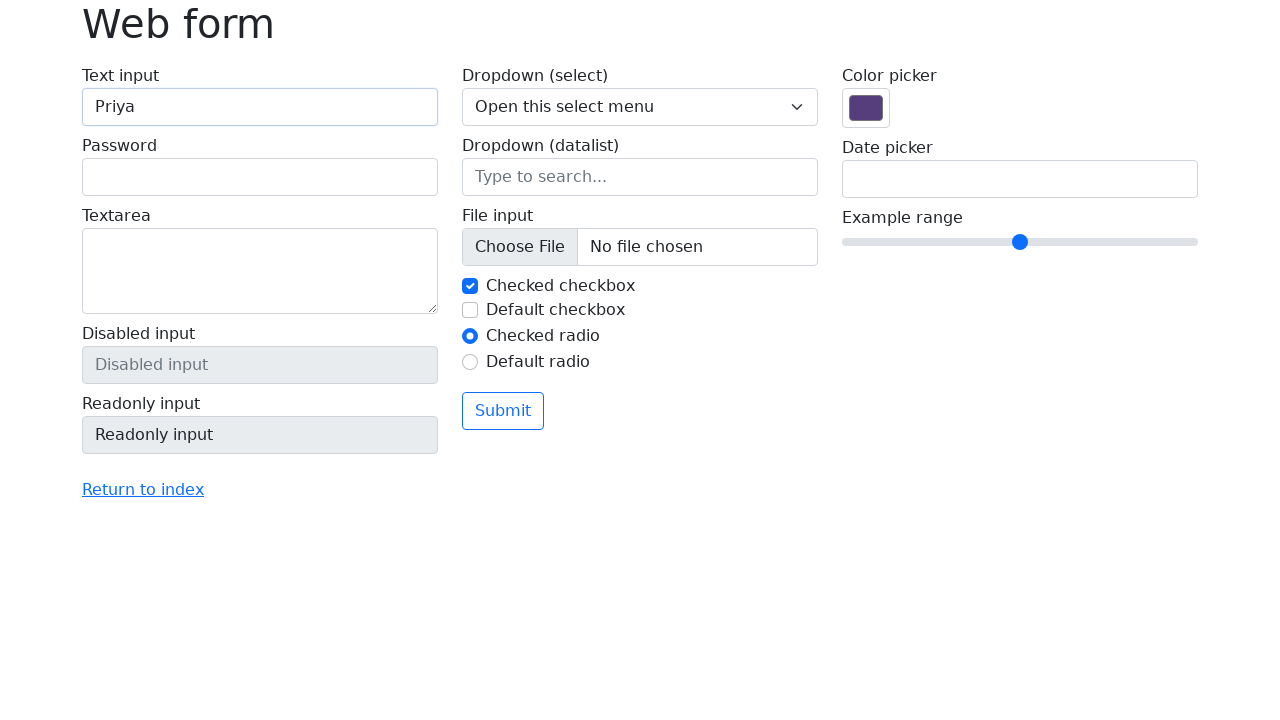

Filled password field with 'Preethi' on input[name='my-password']
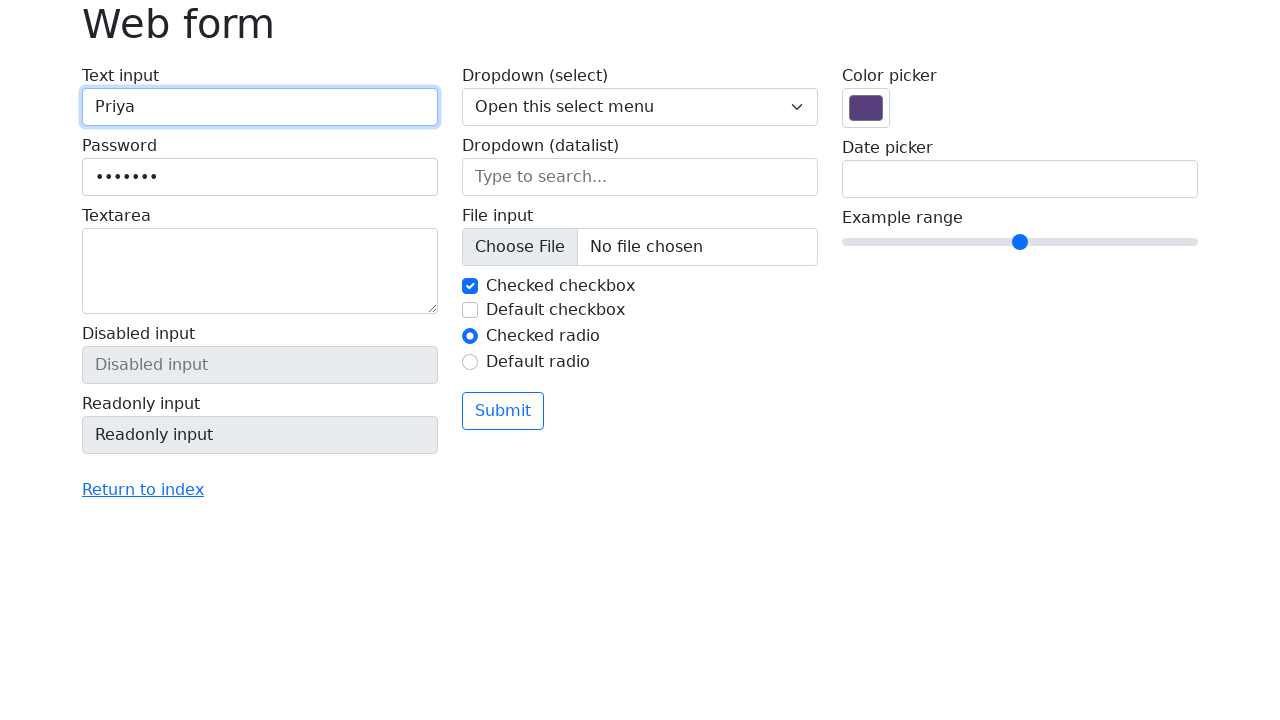

Filled textarea with professional description on textarea[name='my-textarea']
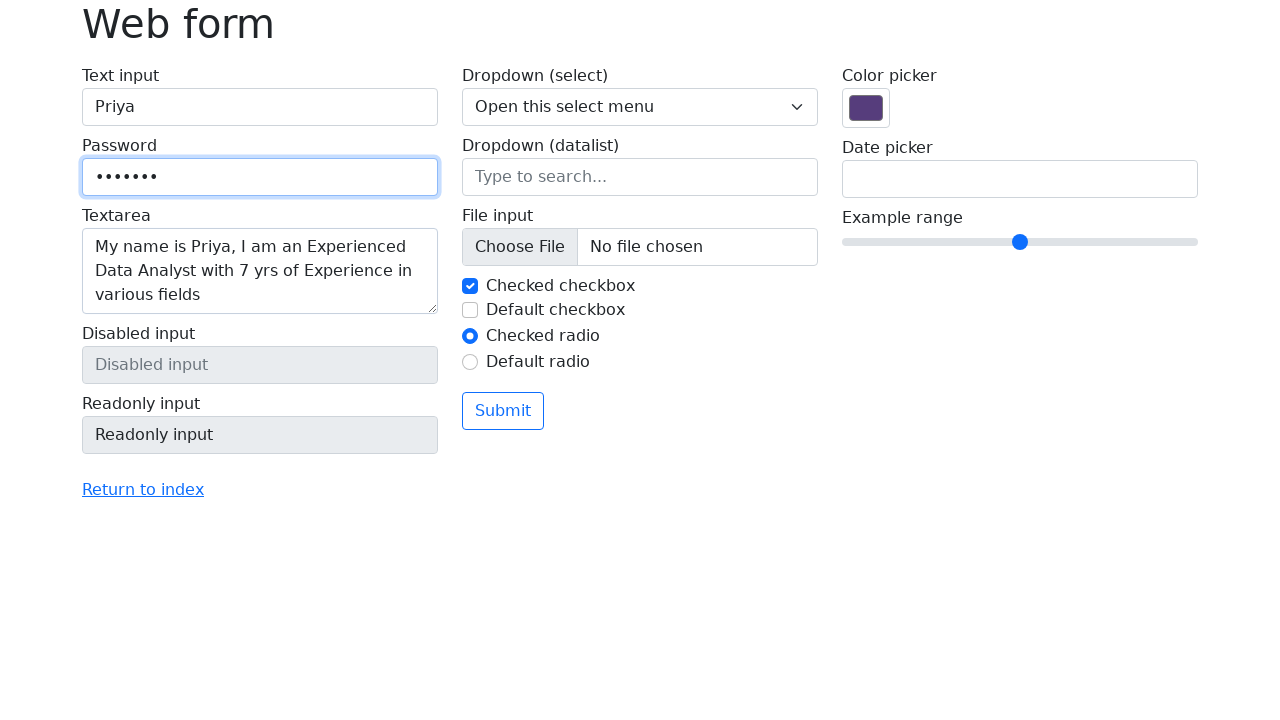

Checked the checkbox on #my-check-1
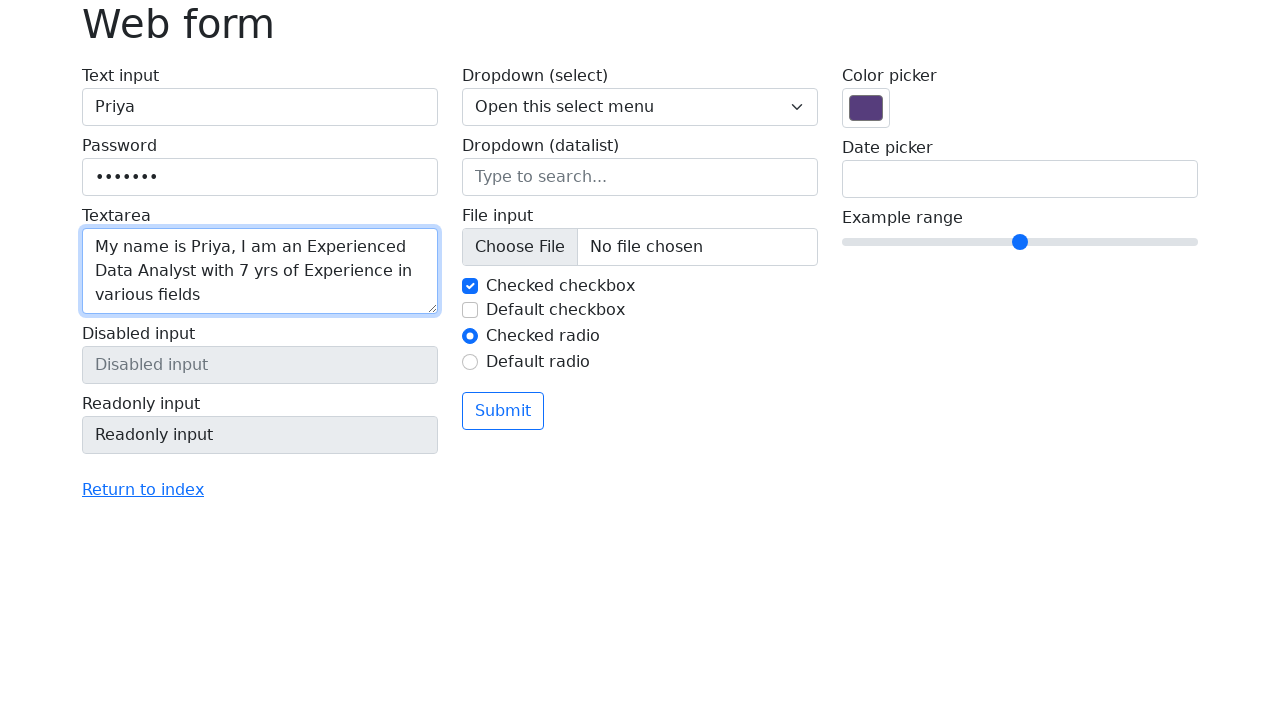

Selected second option from dropdown on select[name='my-select']
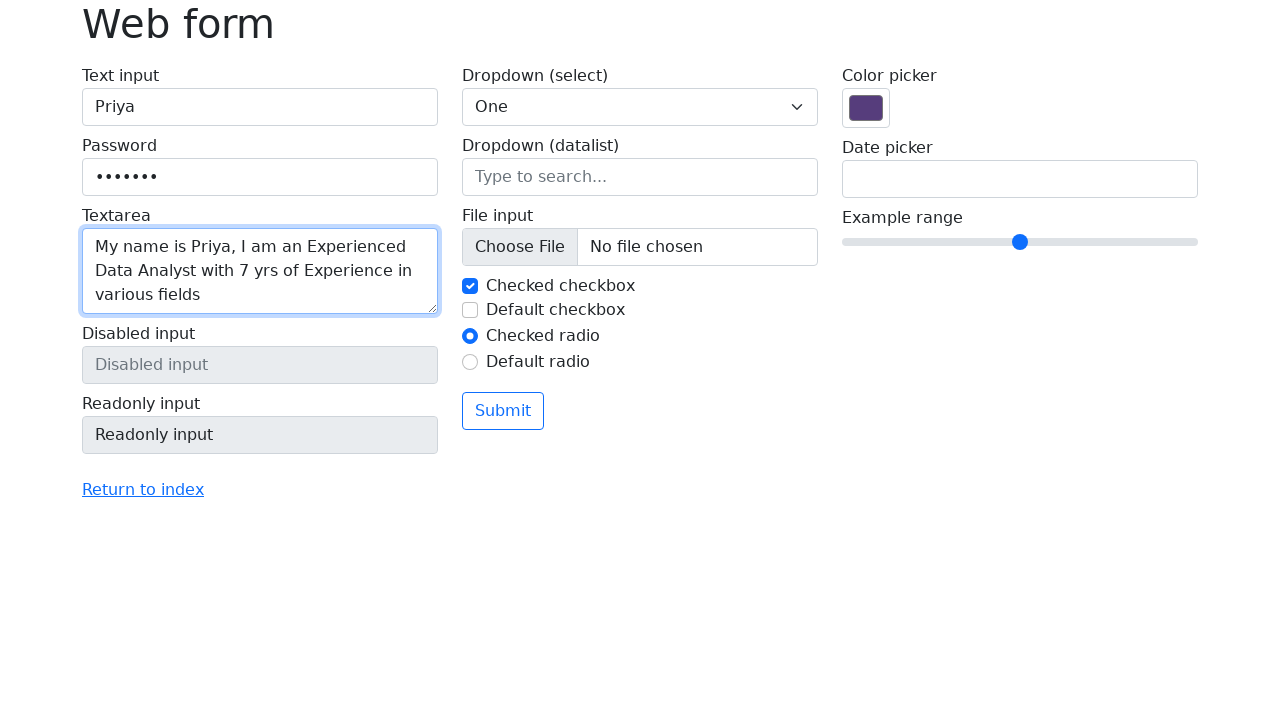

Clicked form submit button at (503, 411) on xpath=//html/body/main/div/form/div/div[2]/button
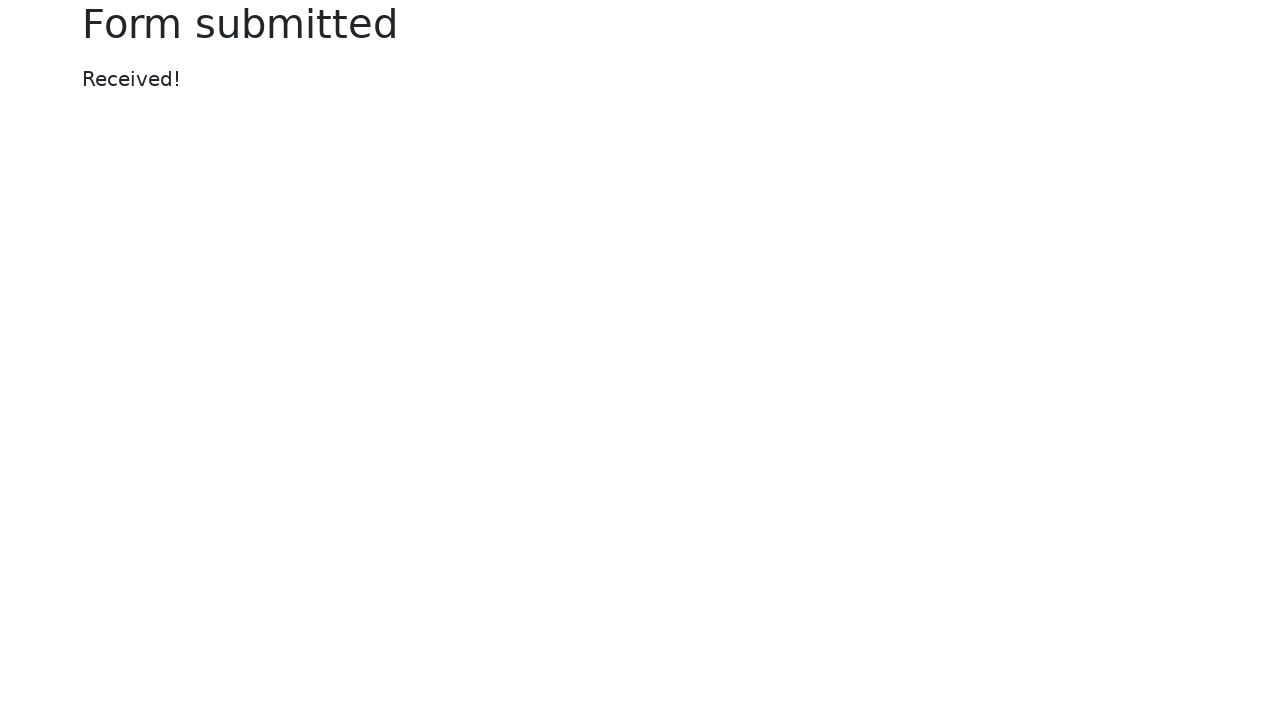

Waited 1 second for form submission to complete
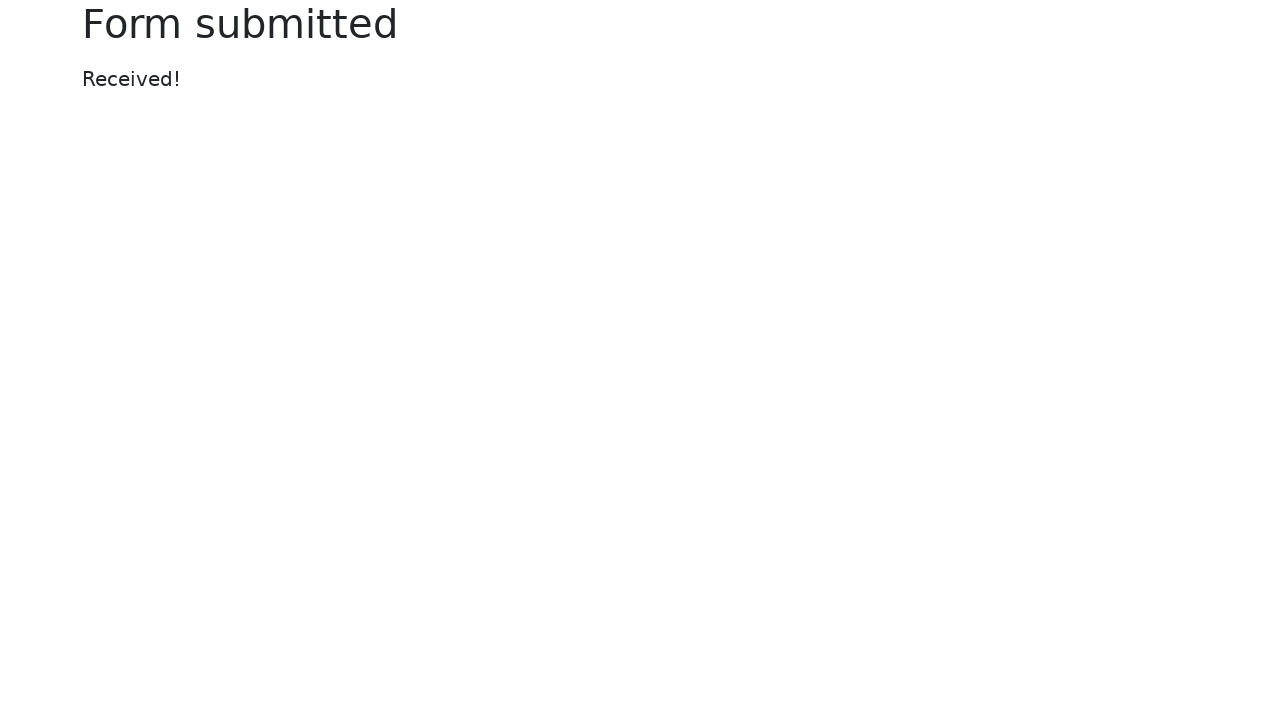

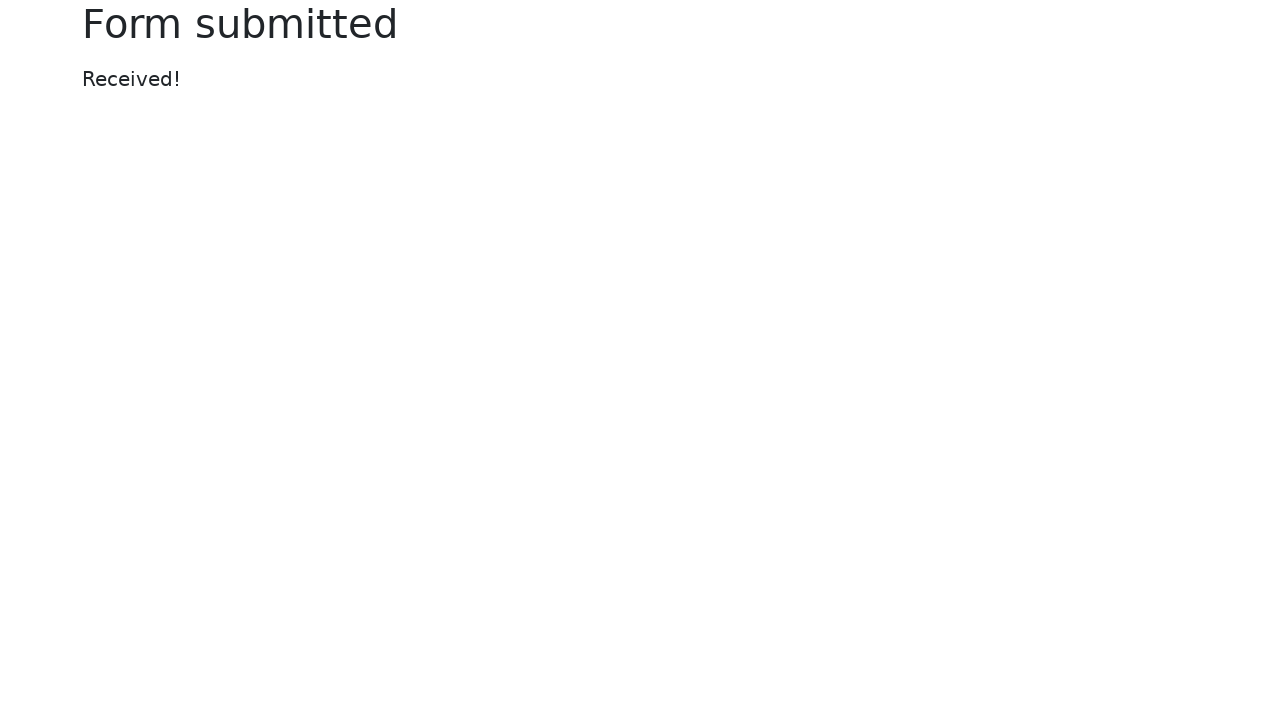